Tests JavaScript prompt alert handling by clicking a button to trigger a prompt, entering text into the prompt, and then dismissing it

Starting URL: https://v1.training-support.net/selenium/javascript-alerts

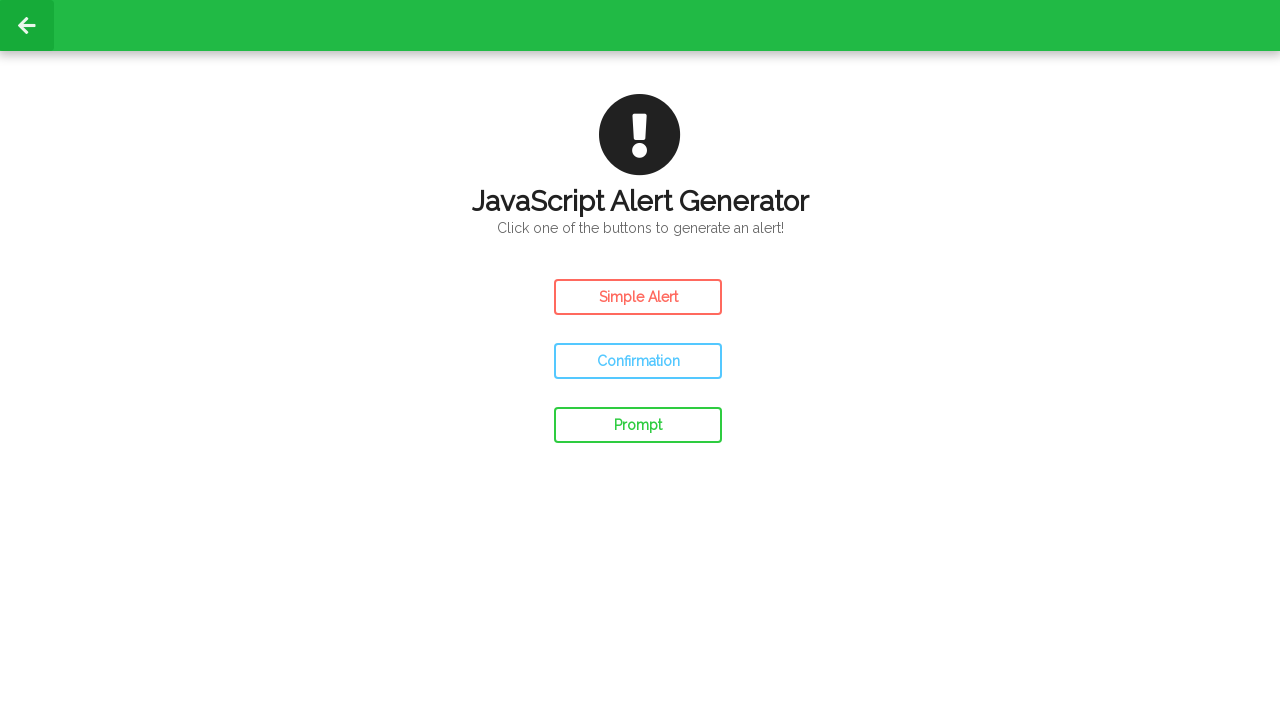

Clicked the prompt button to trigger JavaScript prompt alert at (638, 425) on #prompt
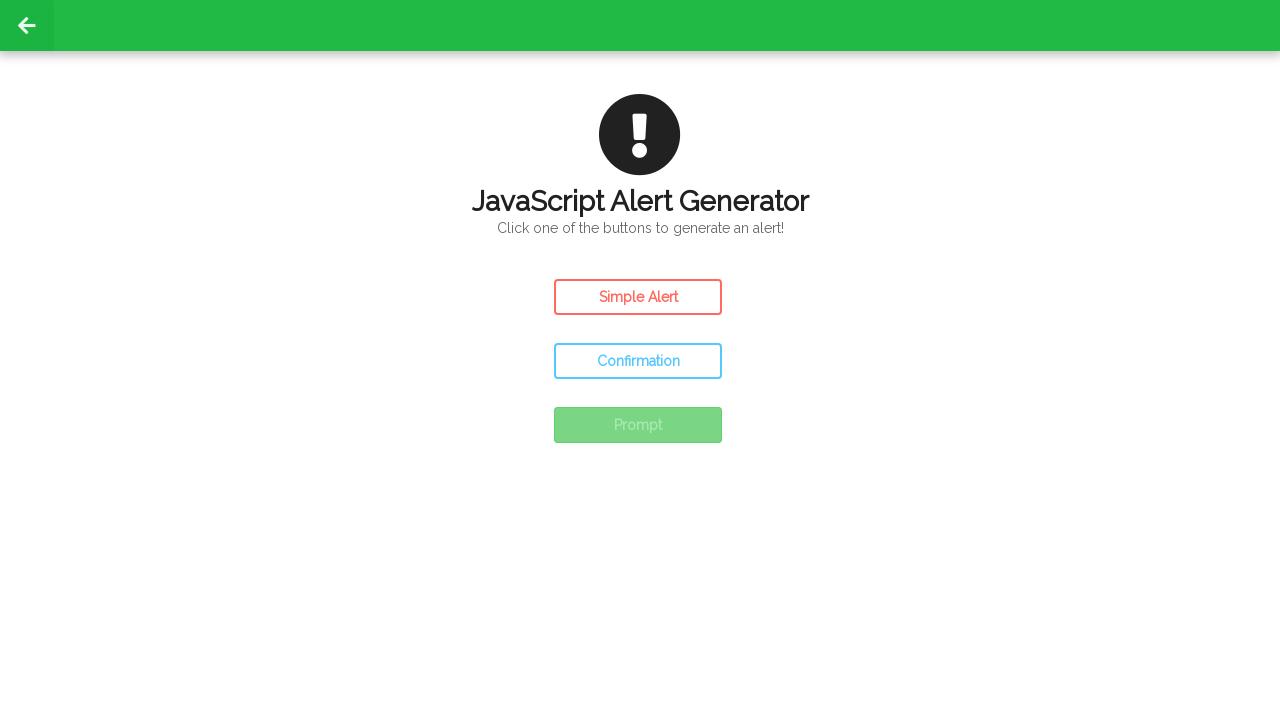

Set up dialog handler to dismiss prompts
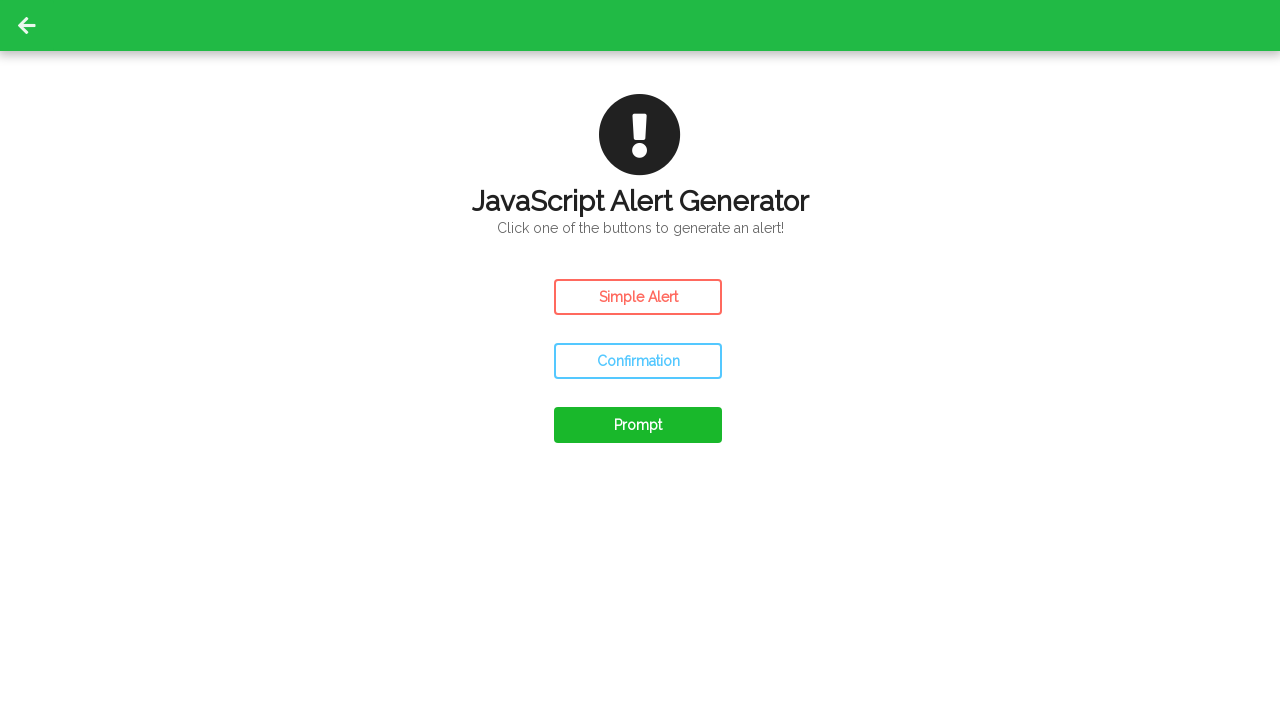

Clicked the prompt button again to trigger with dialog handler active at (638, 425) on #prompt
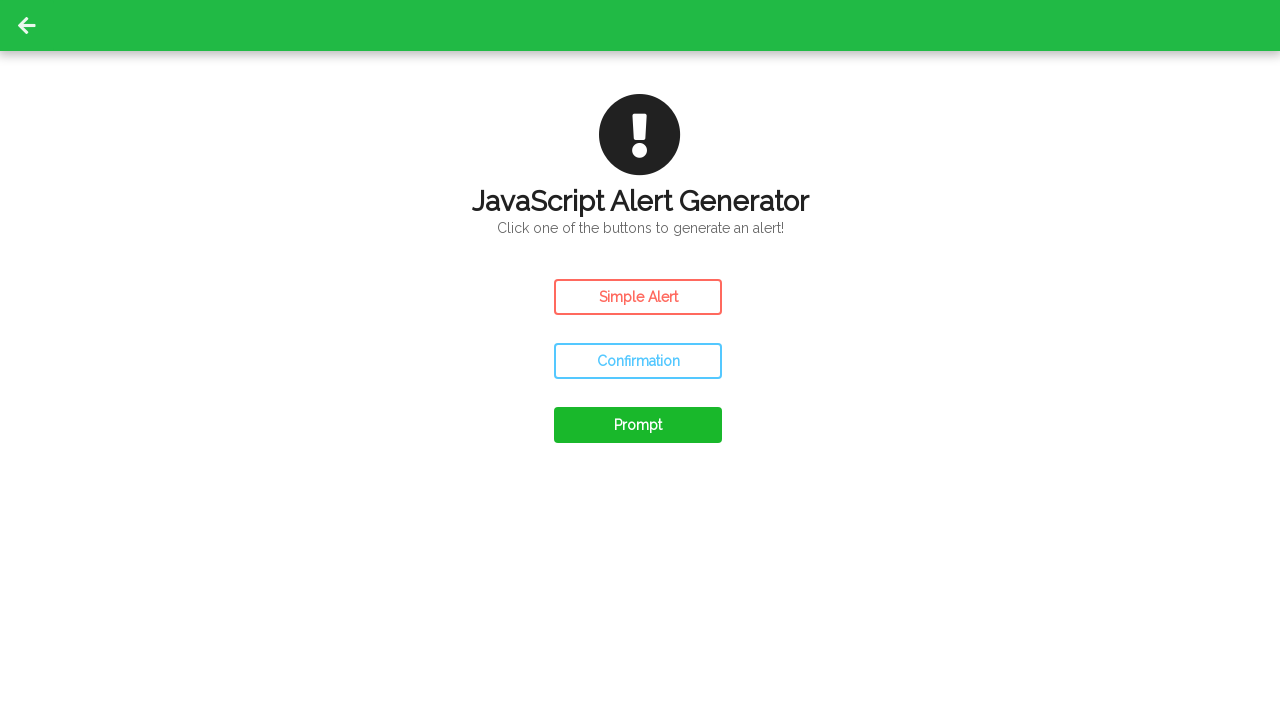

Waited for dialog to be handled
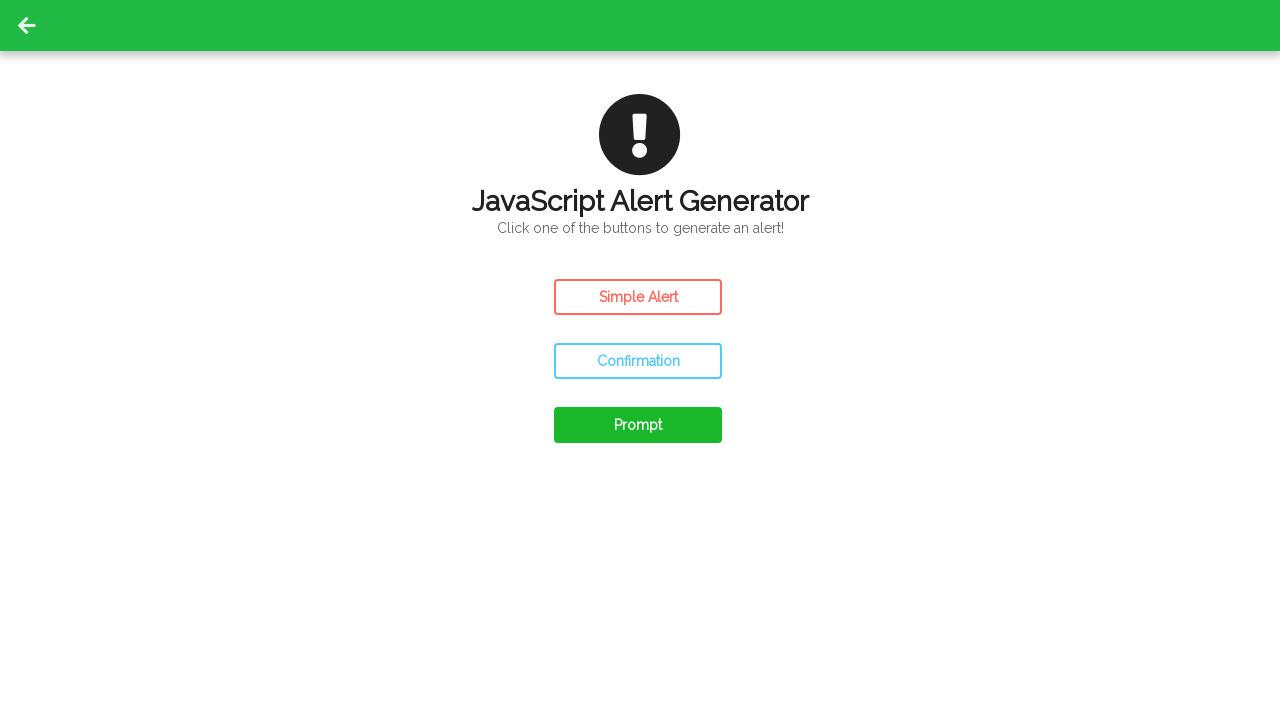

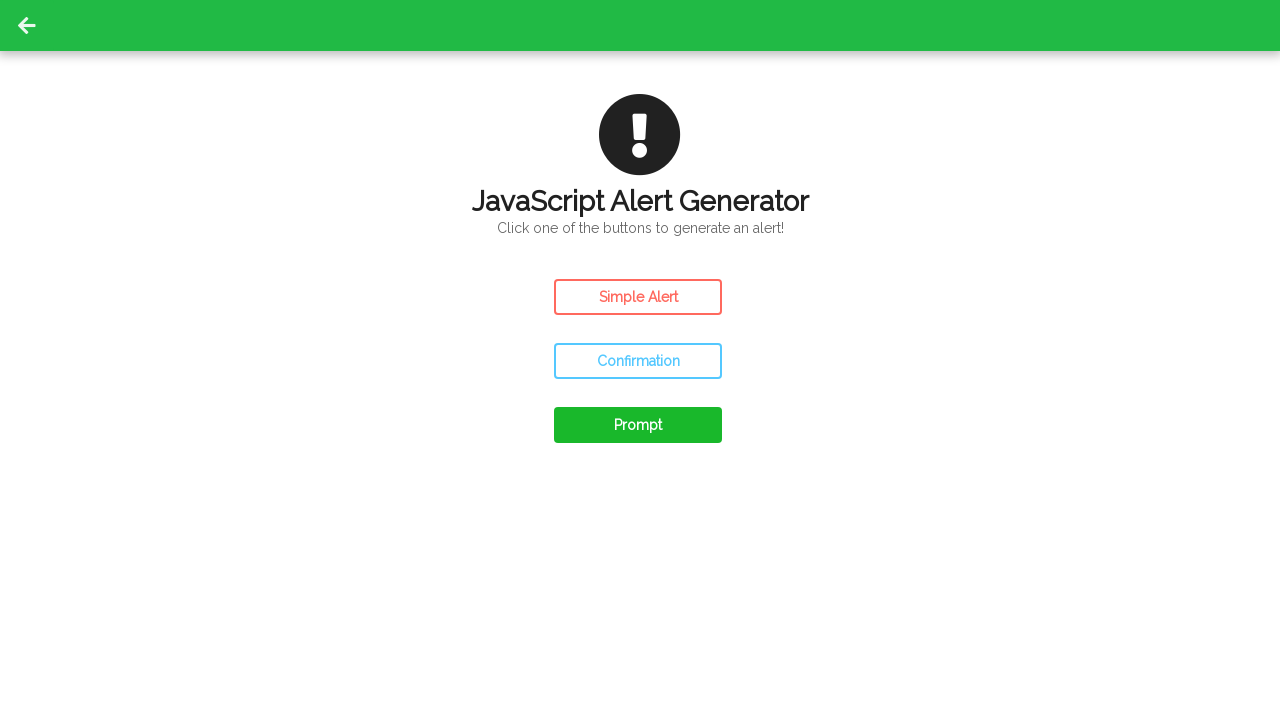